Tests JavaScript attribute changes on a page by clicking a button multiple times and verifying that dynamic attributes are updated correctly on an element.

Starting URL: https://testpages.herokuapp.com/styled/attributes-test.html

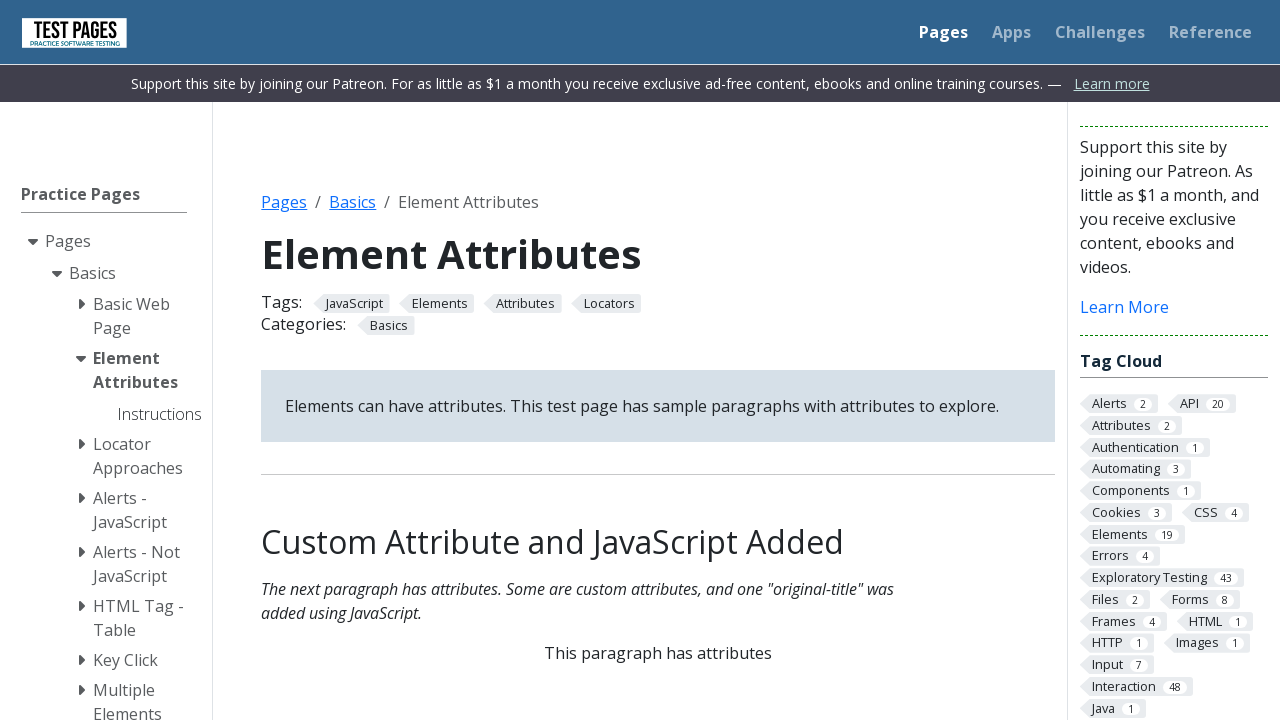

Waited for target element with id 'jsattributes' to be present on page
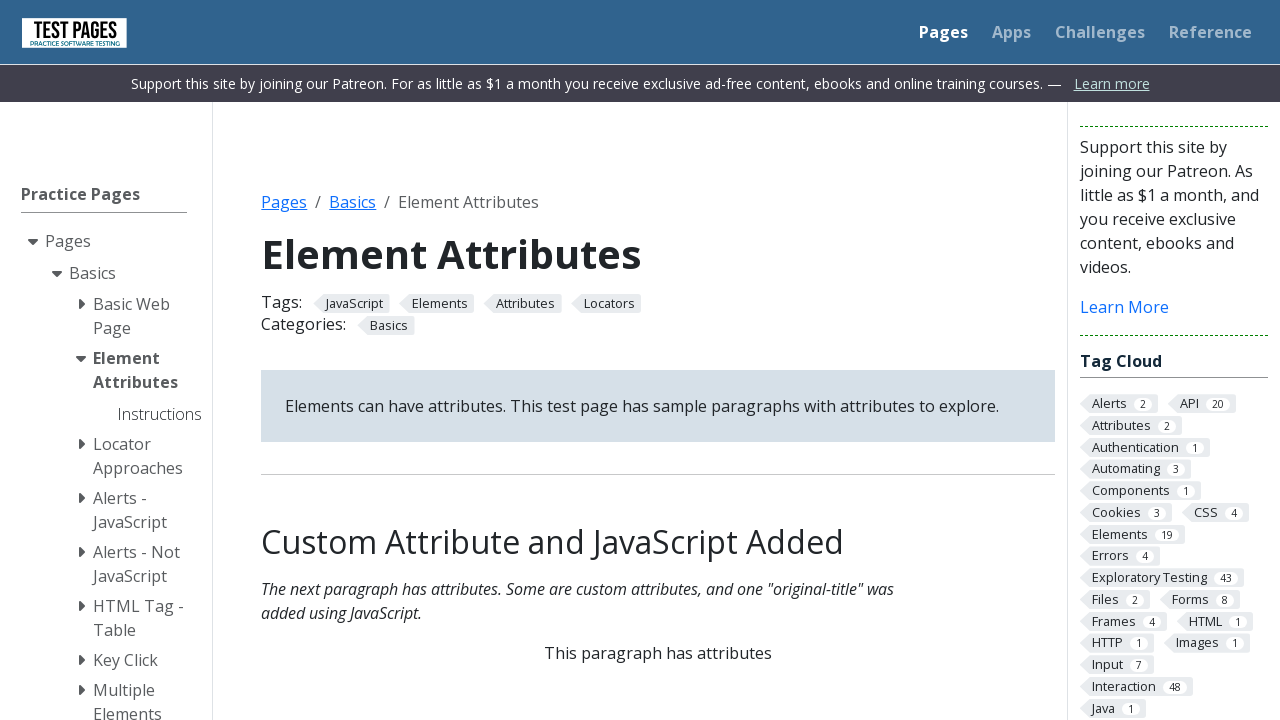

Clicked styled button (iteration 1) to trigger attribute changes at (658, 360) on .styled-click-button
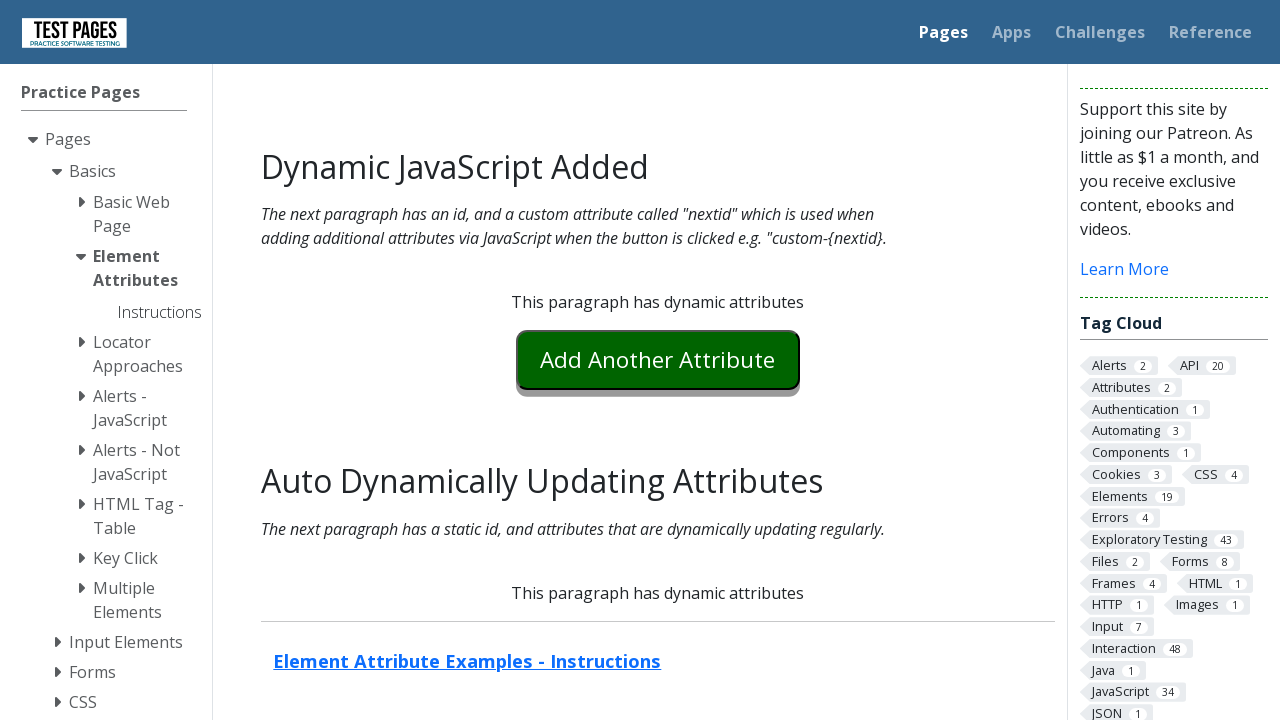

Waited 500ms for attribute to update after click 1
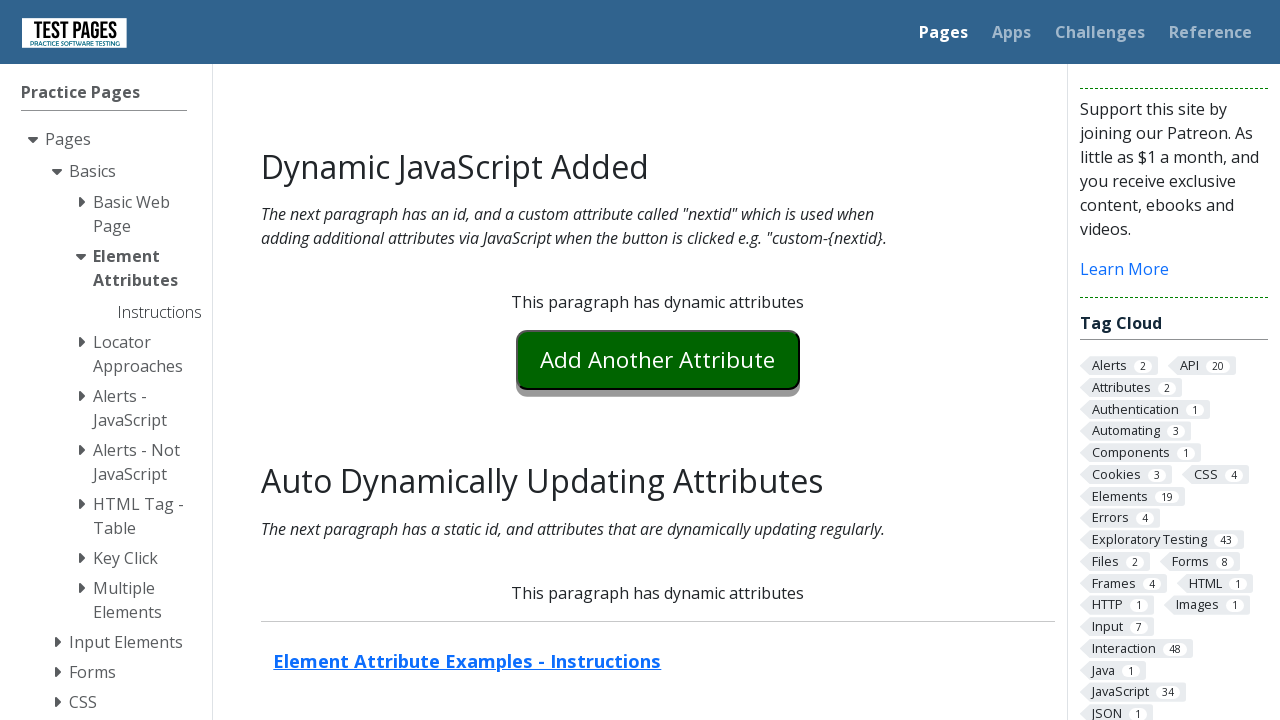

Clicked styled button (iteration 2) to trigger attribute changes at (658, 360) on .styled-click-button
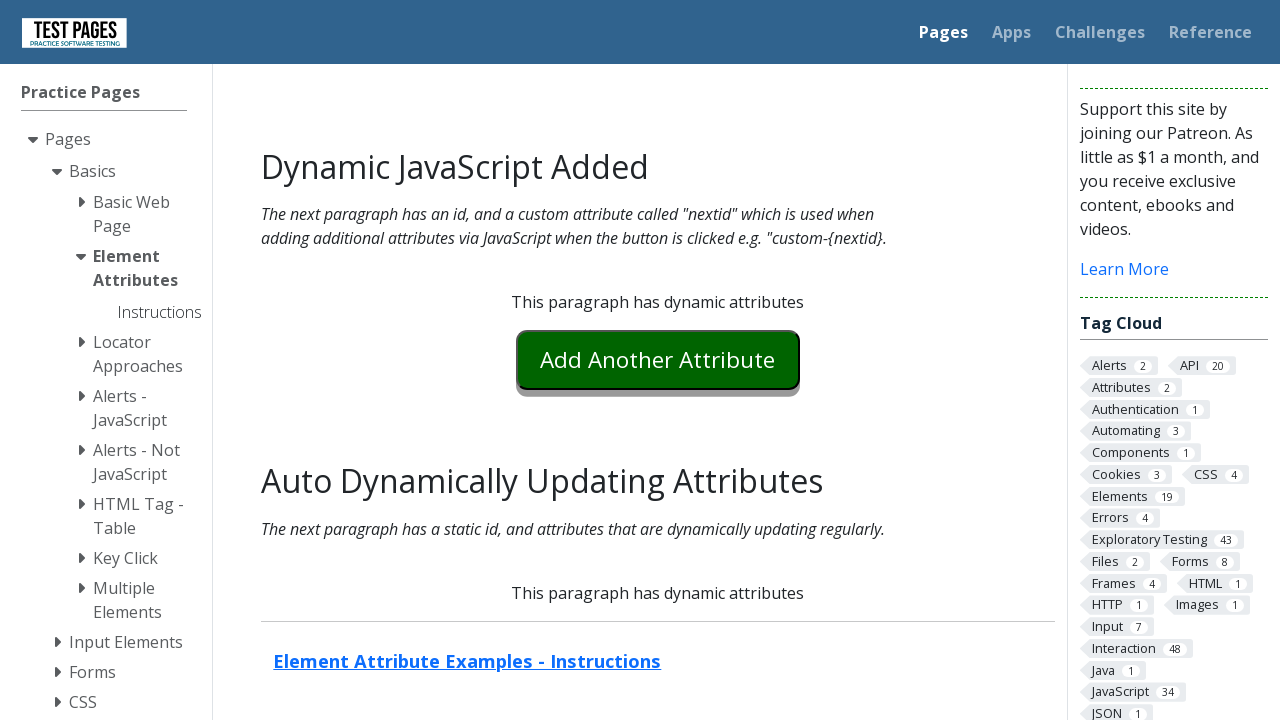

Waited 500ms for attribute to update after click 2
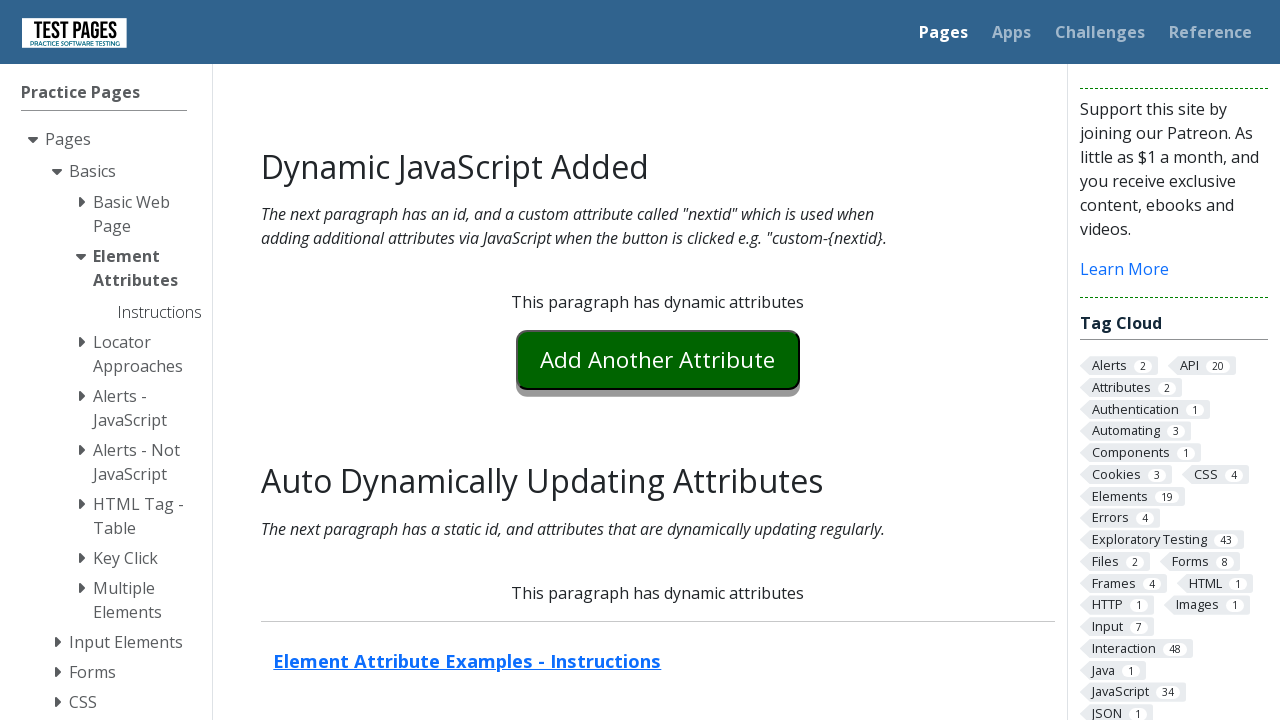

Clicked styled button (iteration 3) to trigger attribute changes at (658, 360) on .styled-click-button
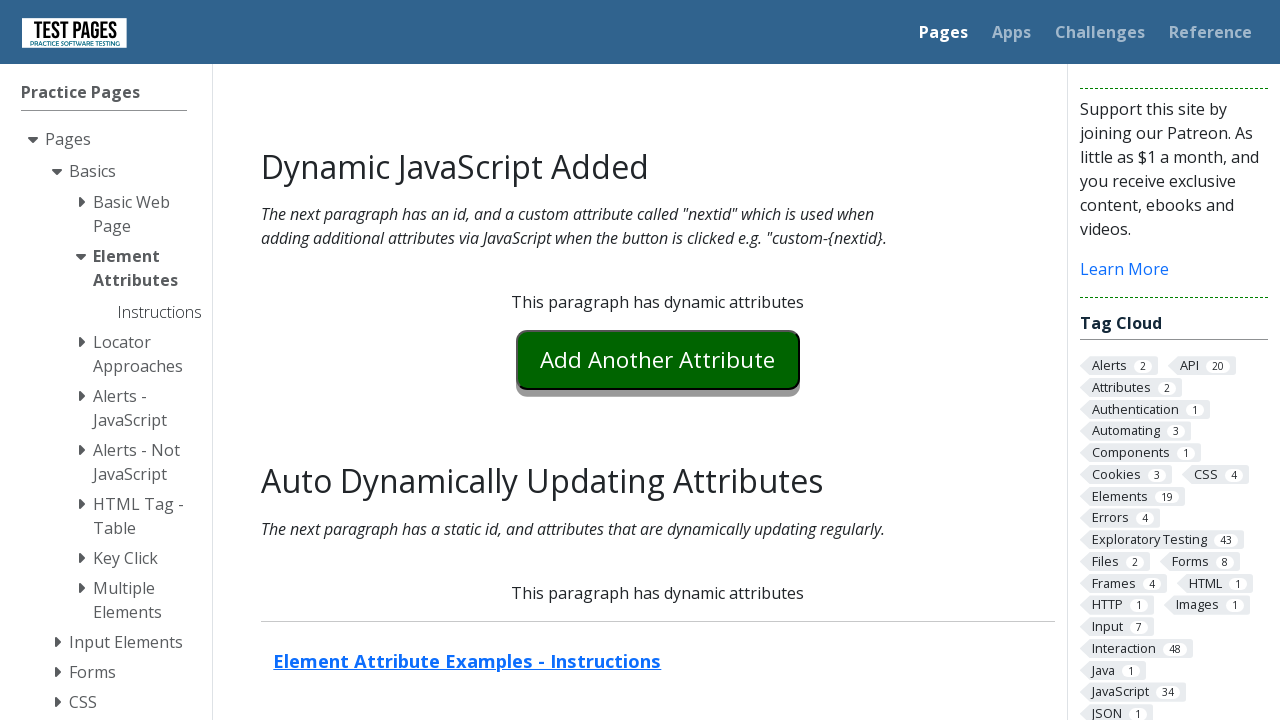

Waited 500ms for attribute to update after click 3
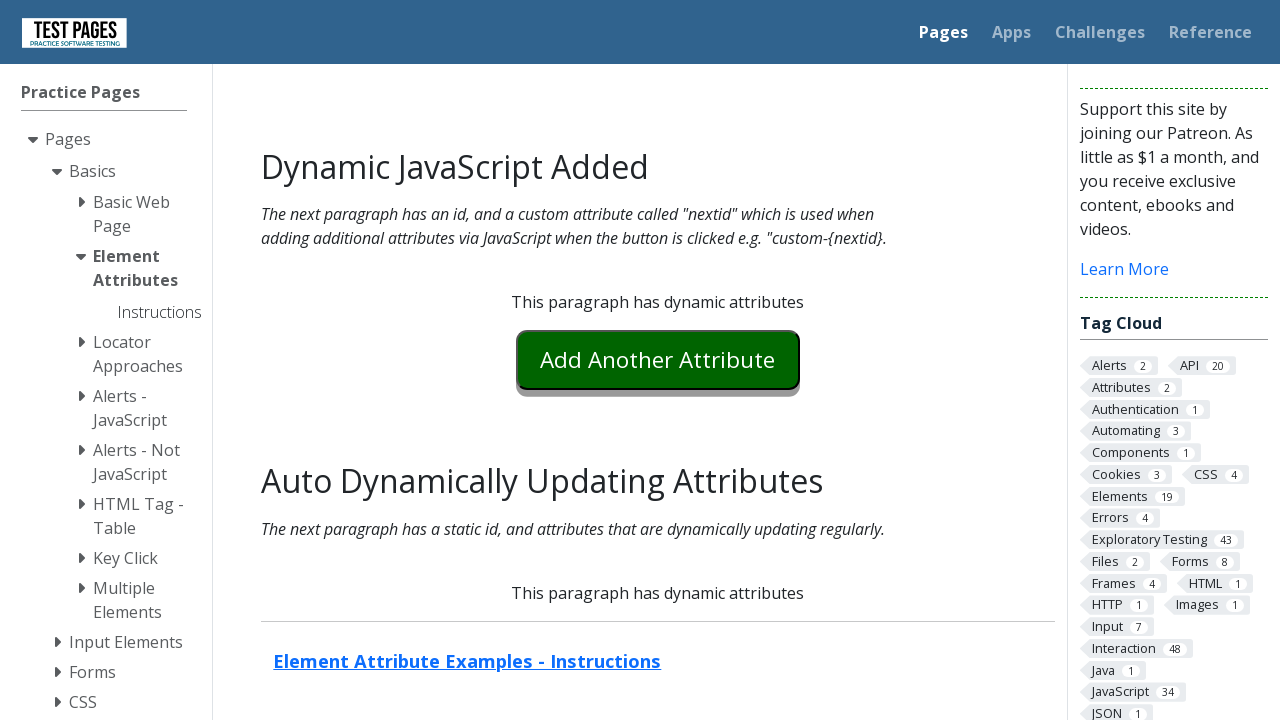

Clicked styled button (iteration 4) to trigger attribute changes at (658, 360) on .styled-click-button
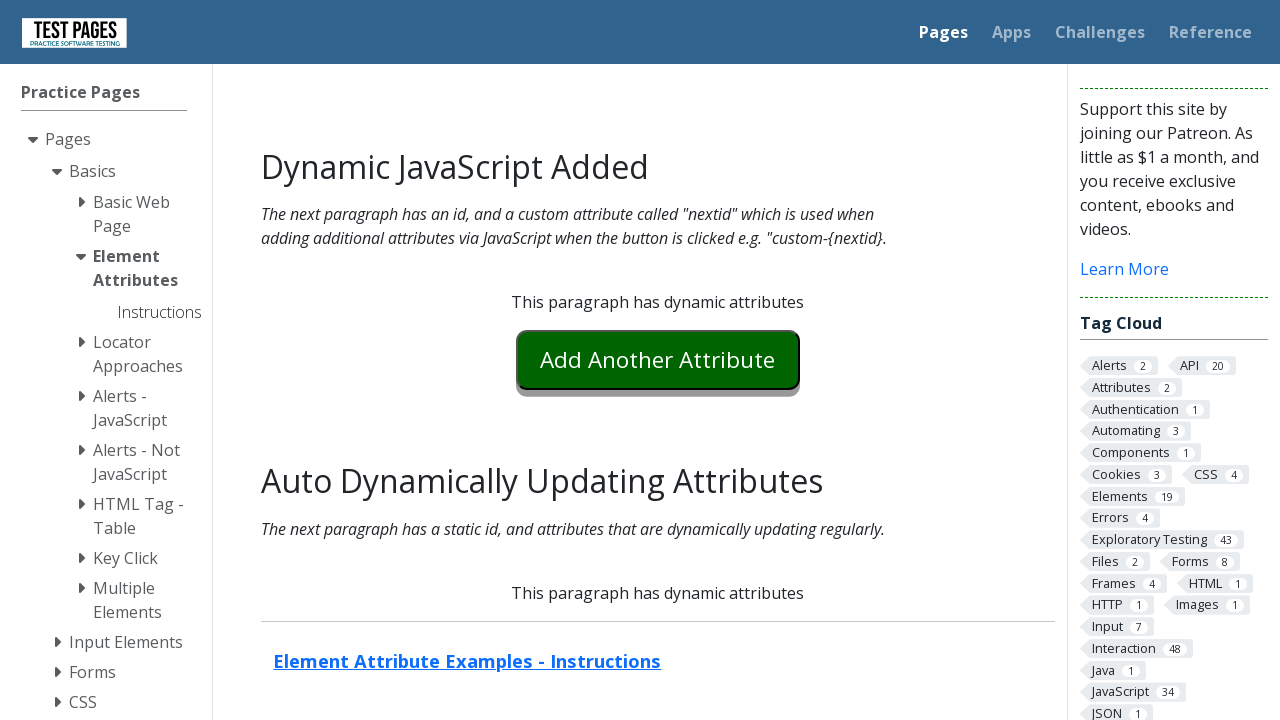

Waited 500ms for attribute to update after click 4
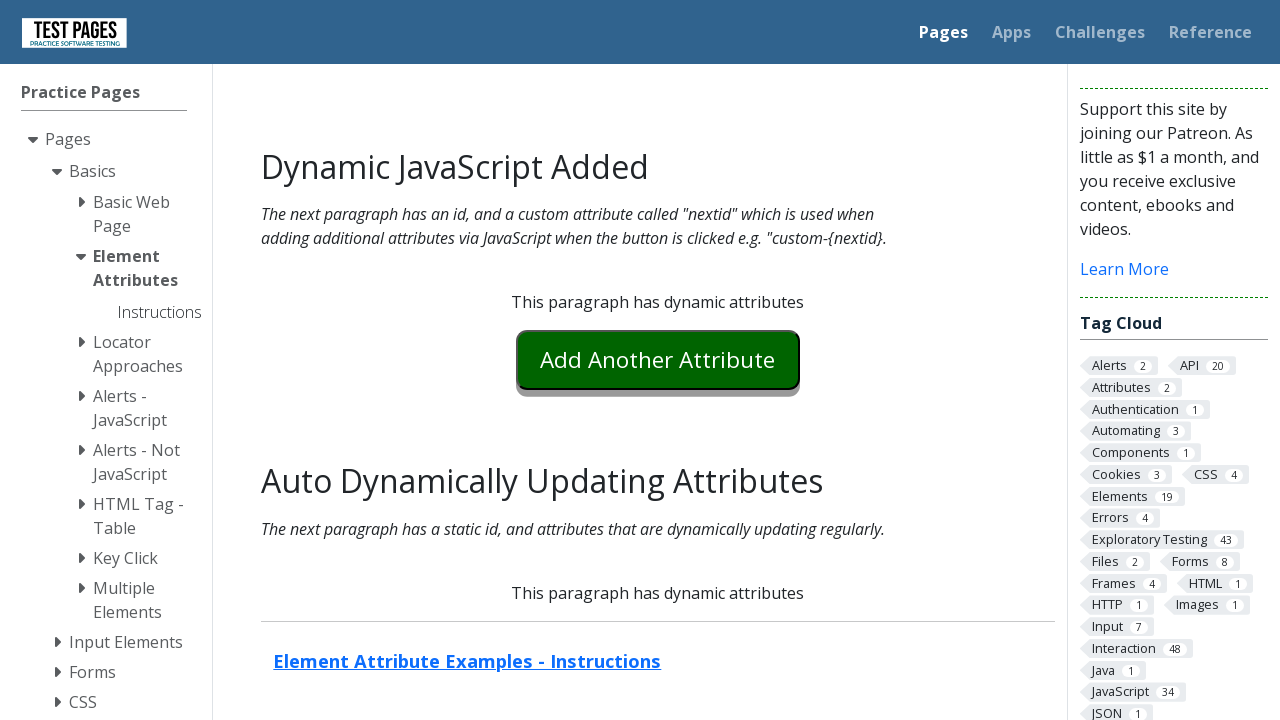

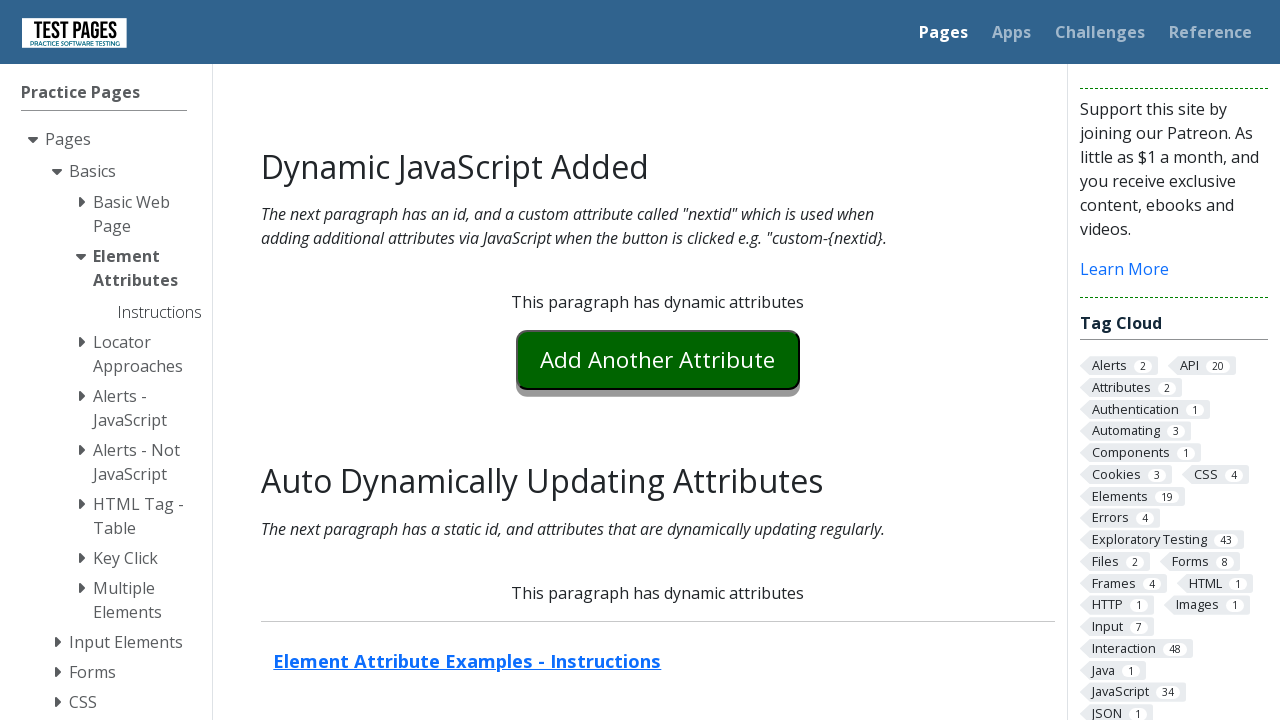